Navigates to Swarthmore College's course catalog departments page and clicks on the first department link in the list

Starting URL: https://catalog.swarthmore.edu/content.php?catoid=7&navoid=194

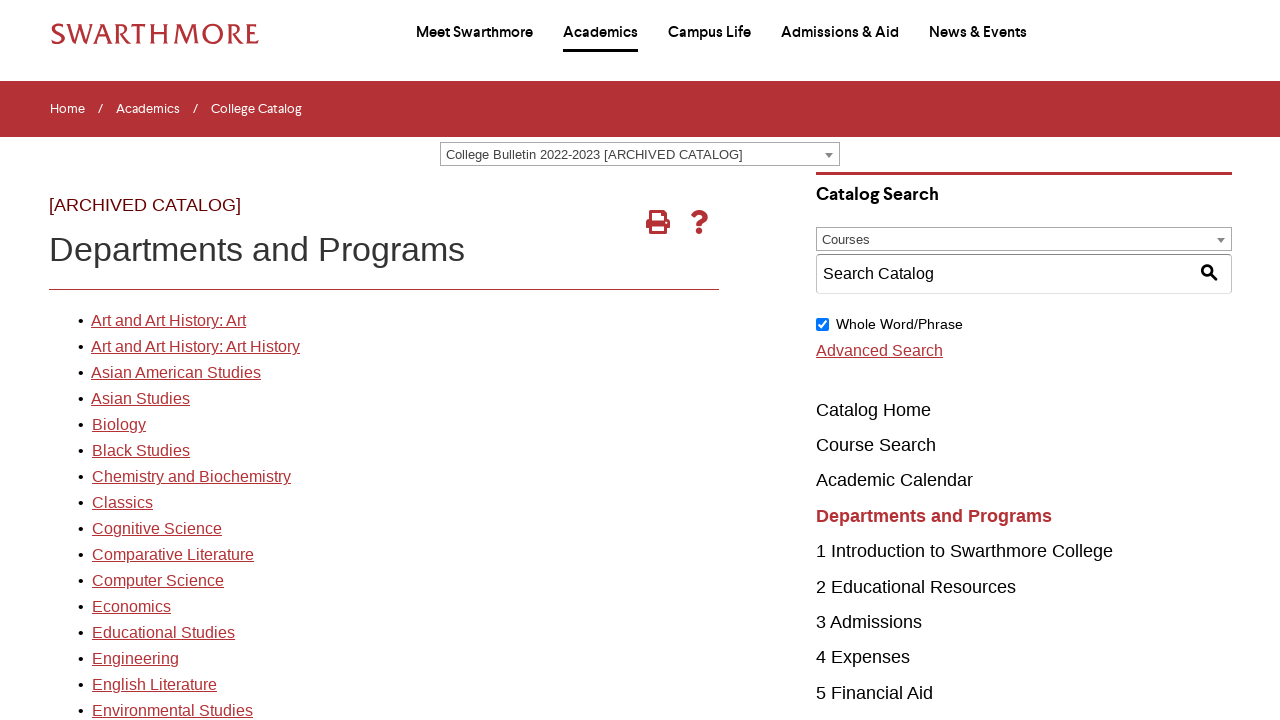

Clicked on the first department link in the catalog listing at (168, 321) on xpath=//*[@id='gateway-page']/body/table/tbody/tr[3]/td[1]/table/tbody/tr[2]/td[
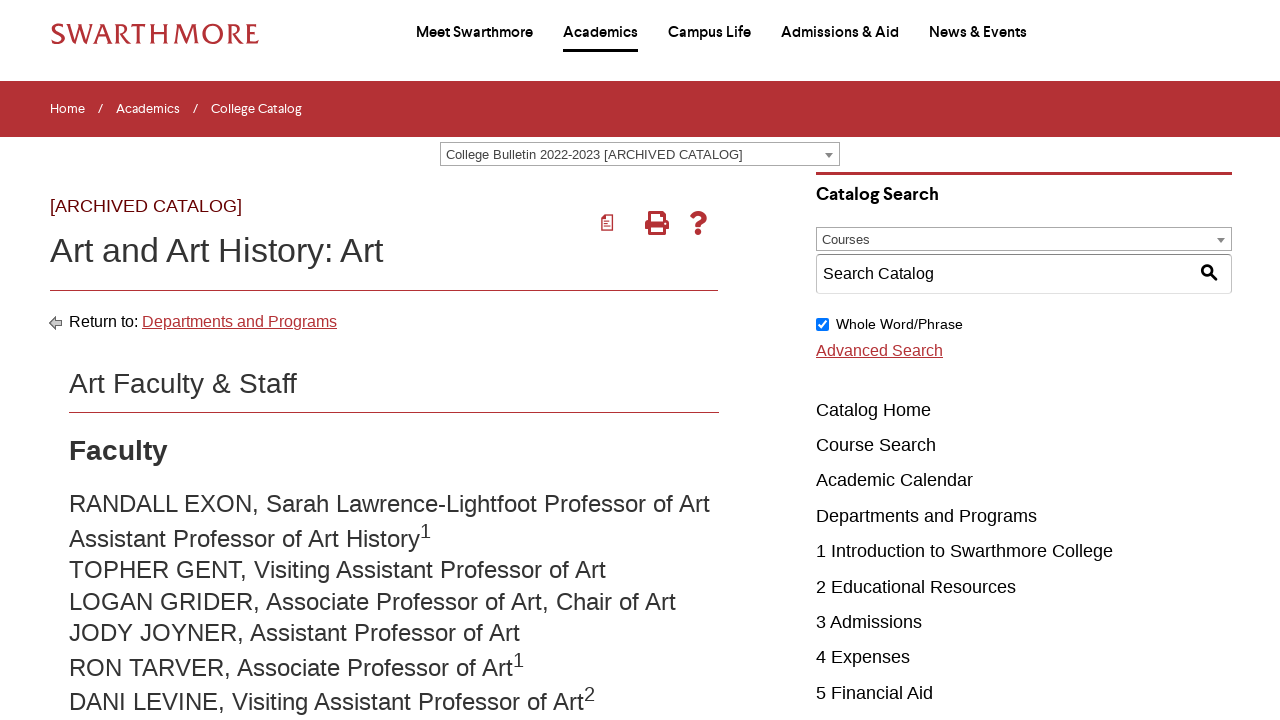

Department page loaded and network became idle
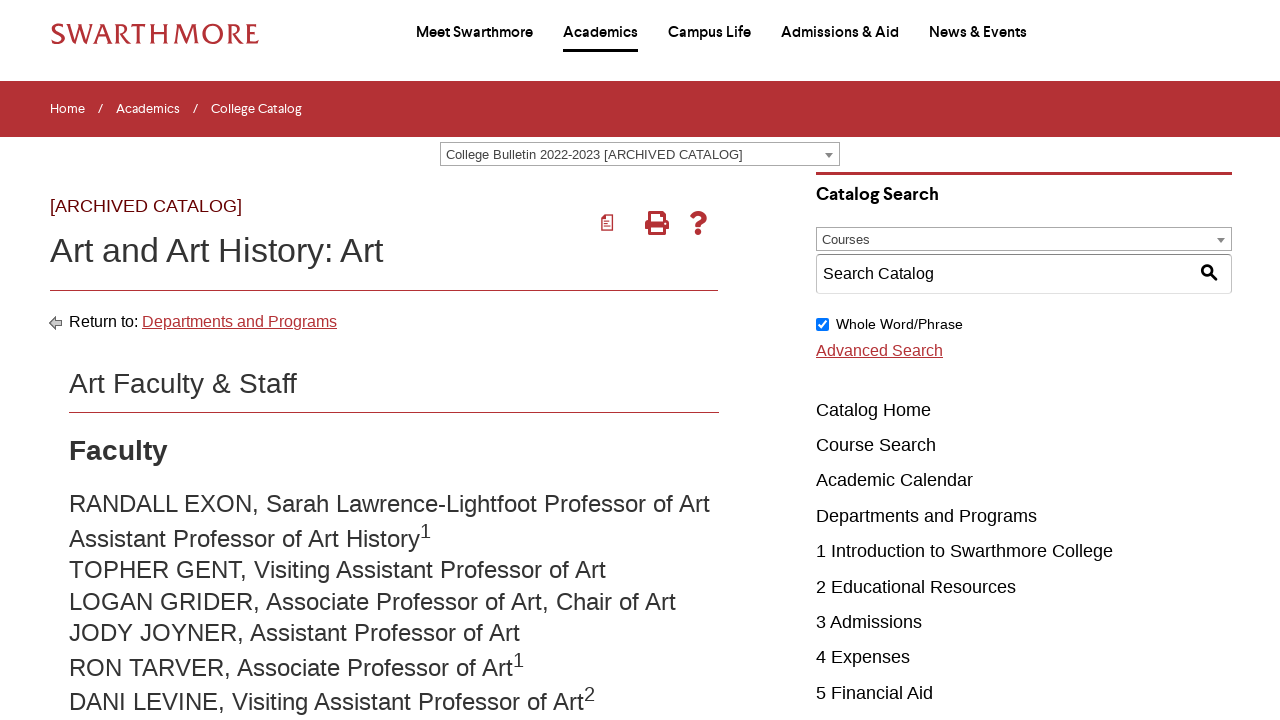

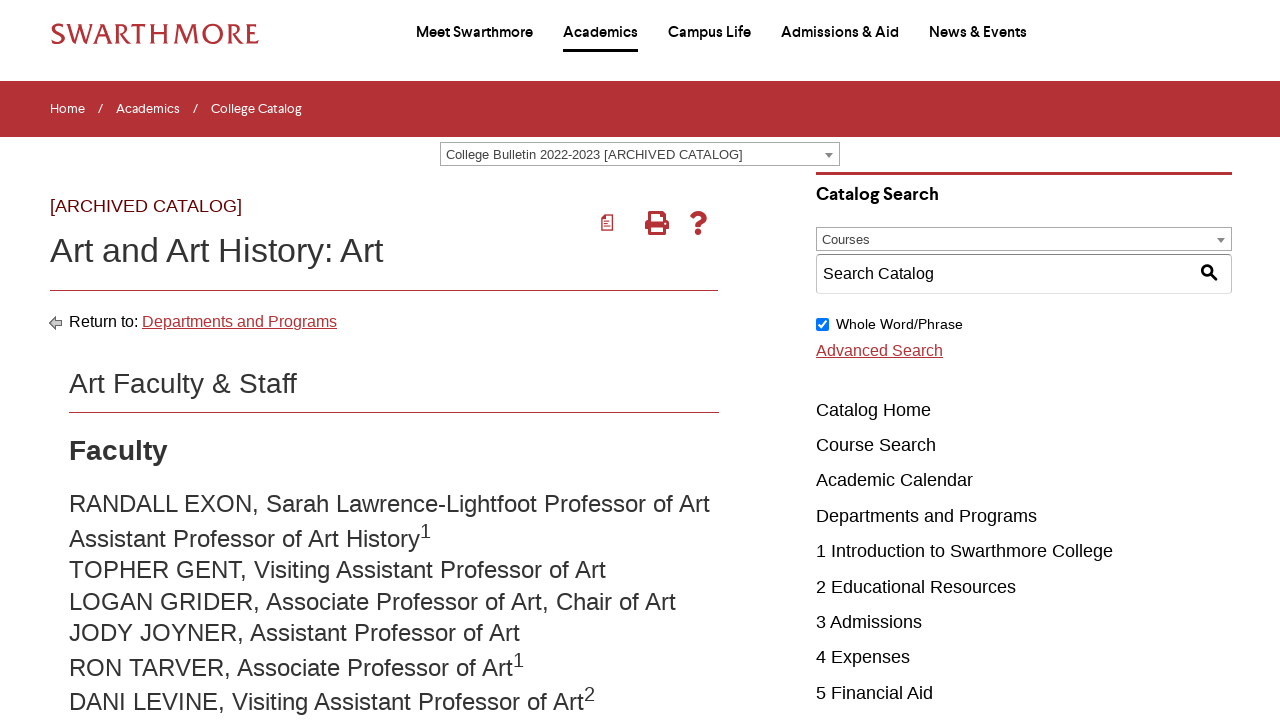